Tests browser navigation and window resizing capabilities

Starting URL: https://the-internet.herokuapp.com/

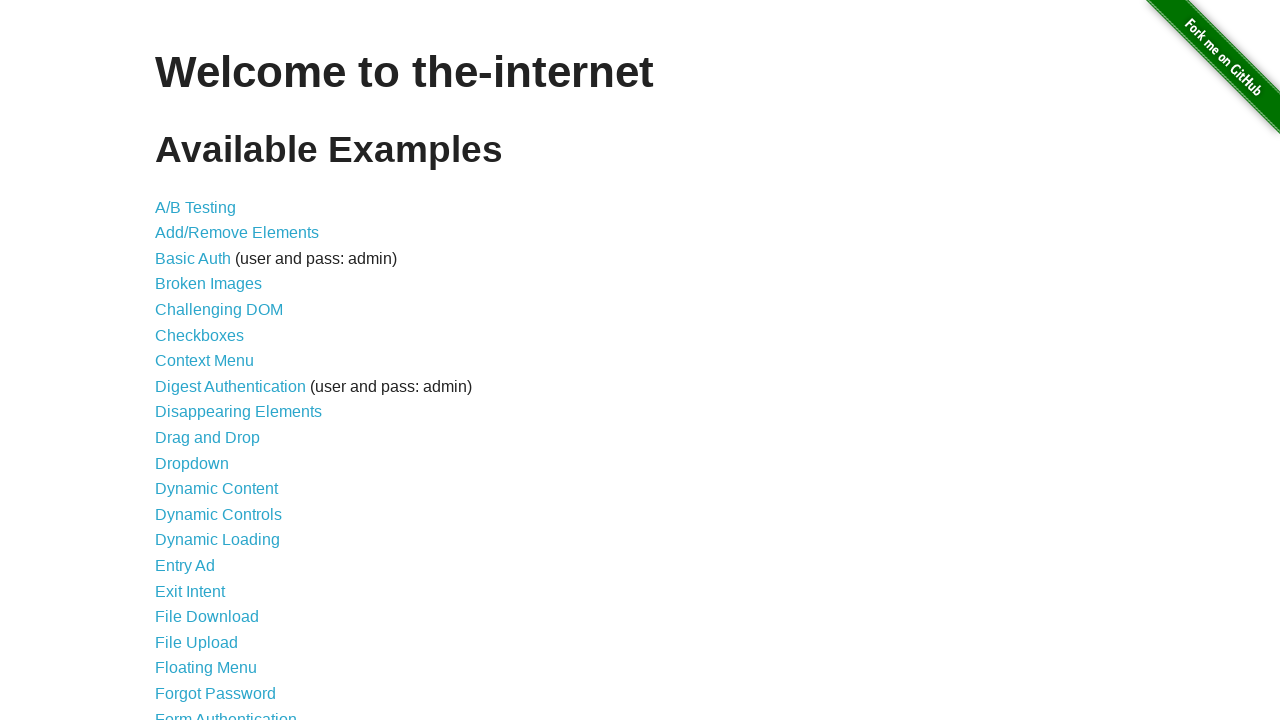

Navigated to https://the-internet.herokuapp.com/
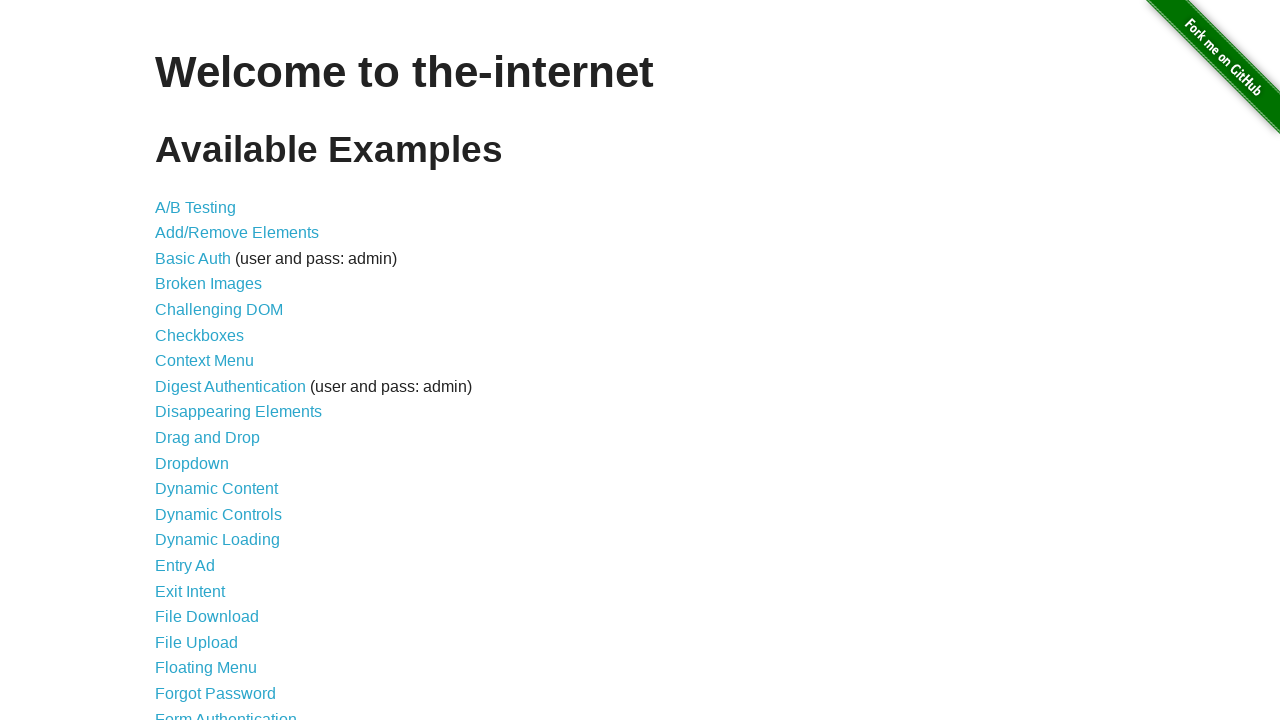

Set viewport size to 50x500 pixels
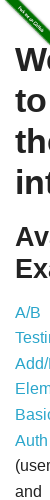

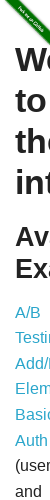